Opens the VWO application page, maximizes the browser window, and verifies that the page title is "Login - VWO"

Starting URL: https://app.vwo.com

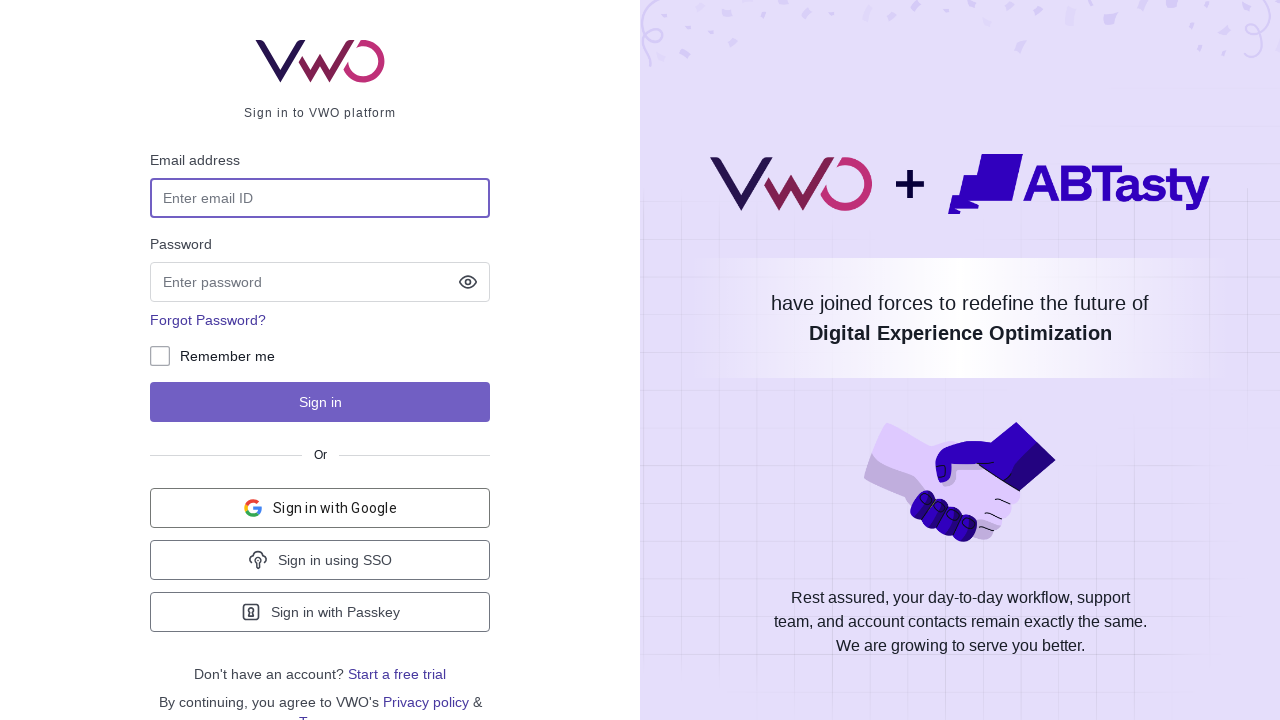

Set viewport size to 1920x1080 to maximize browser window
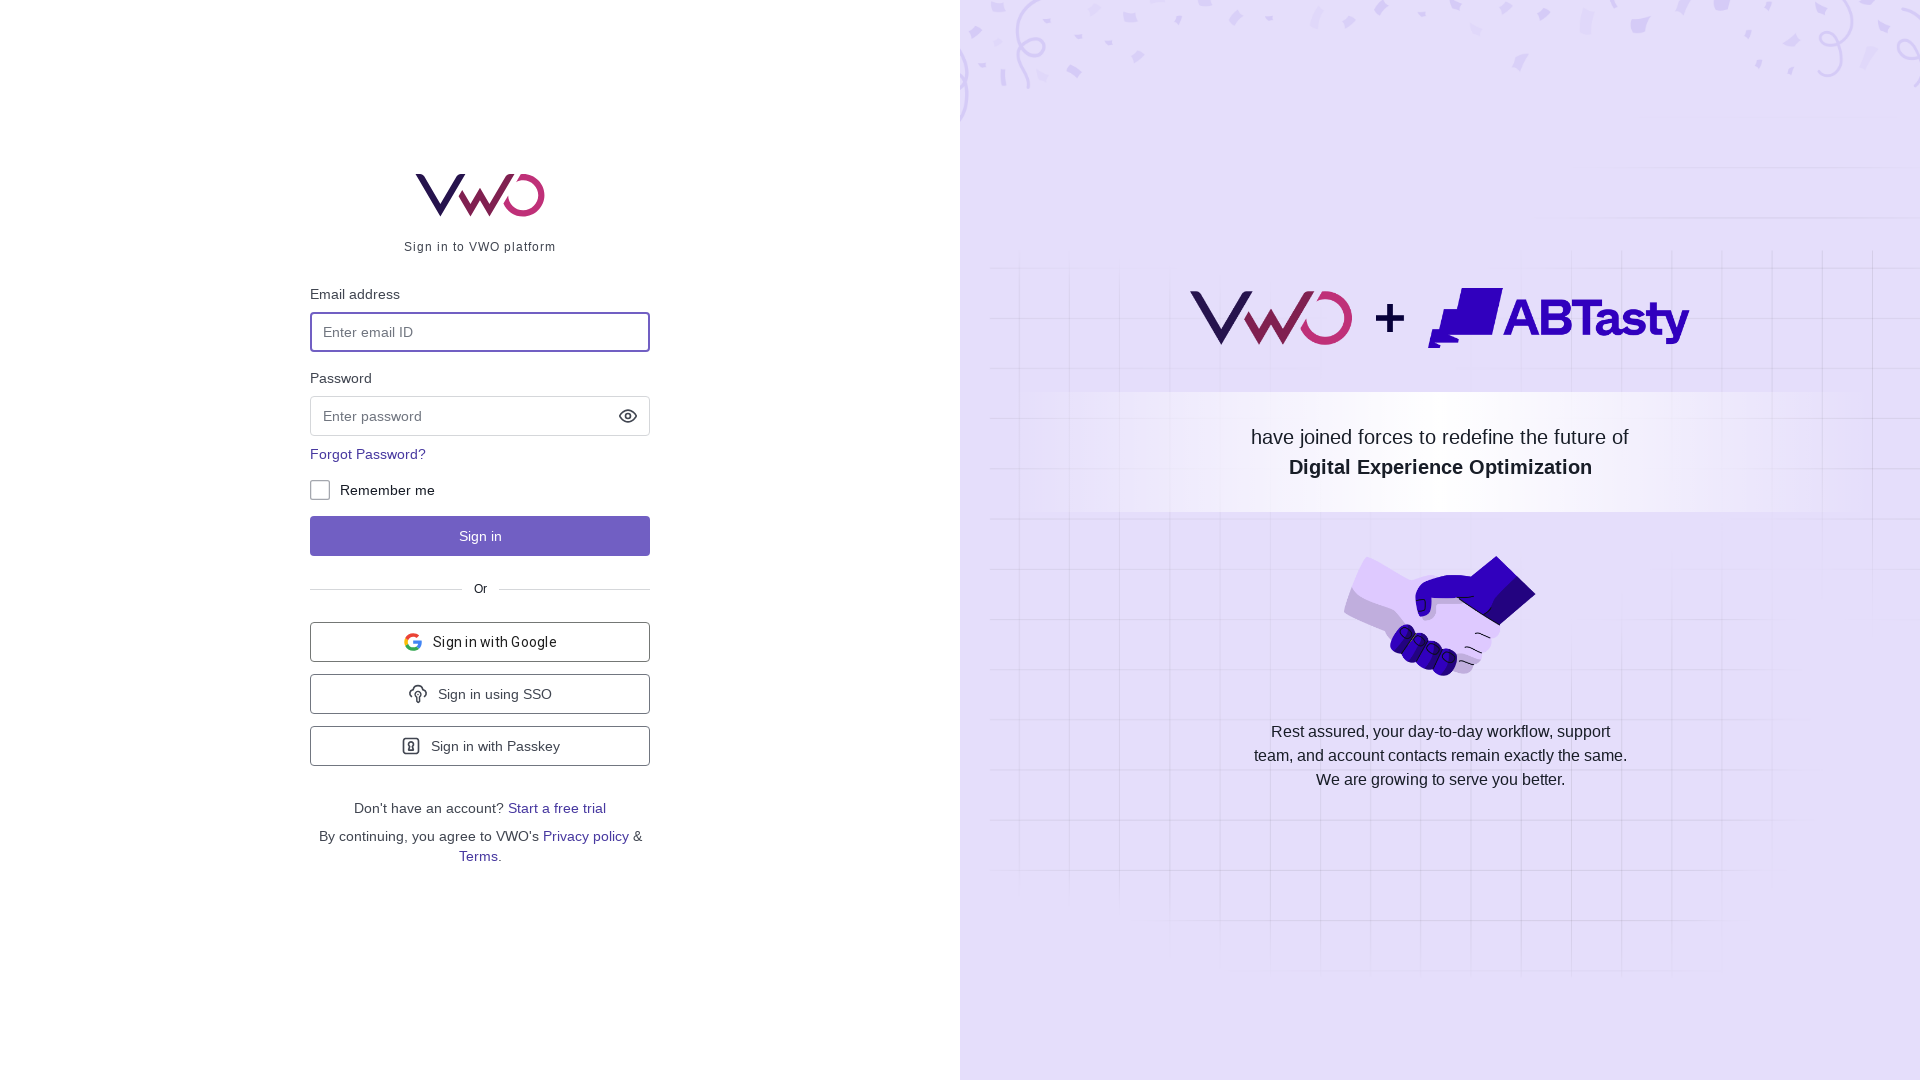

Waited for page DOM to finish loading
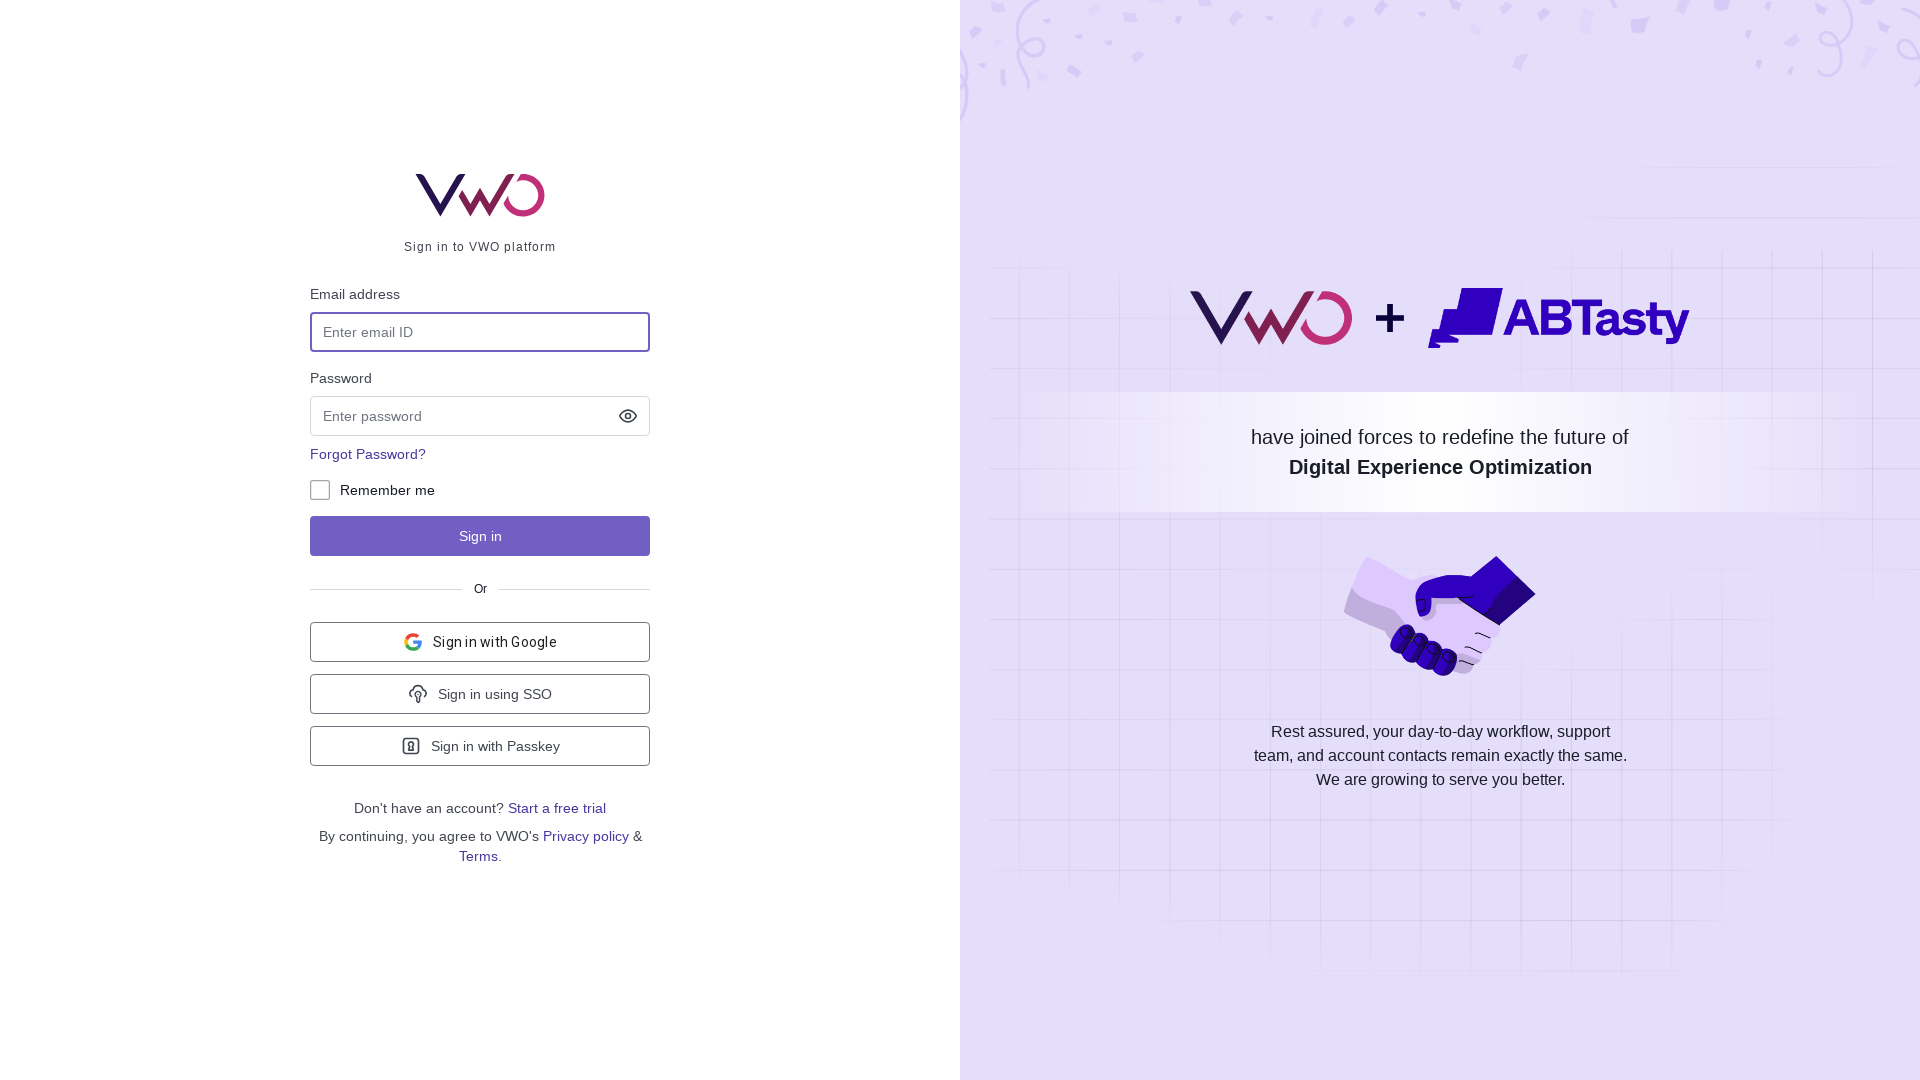

Verified page title is 'Login - VWO'
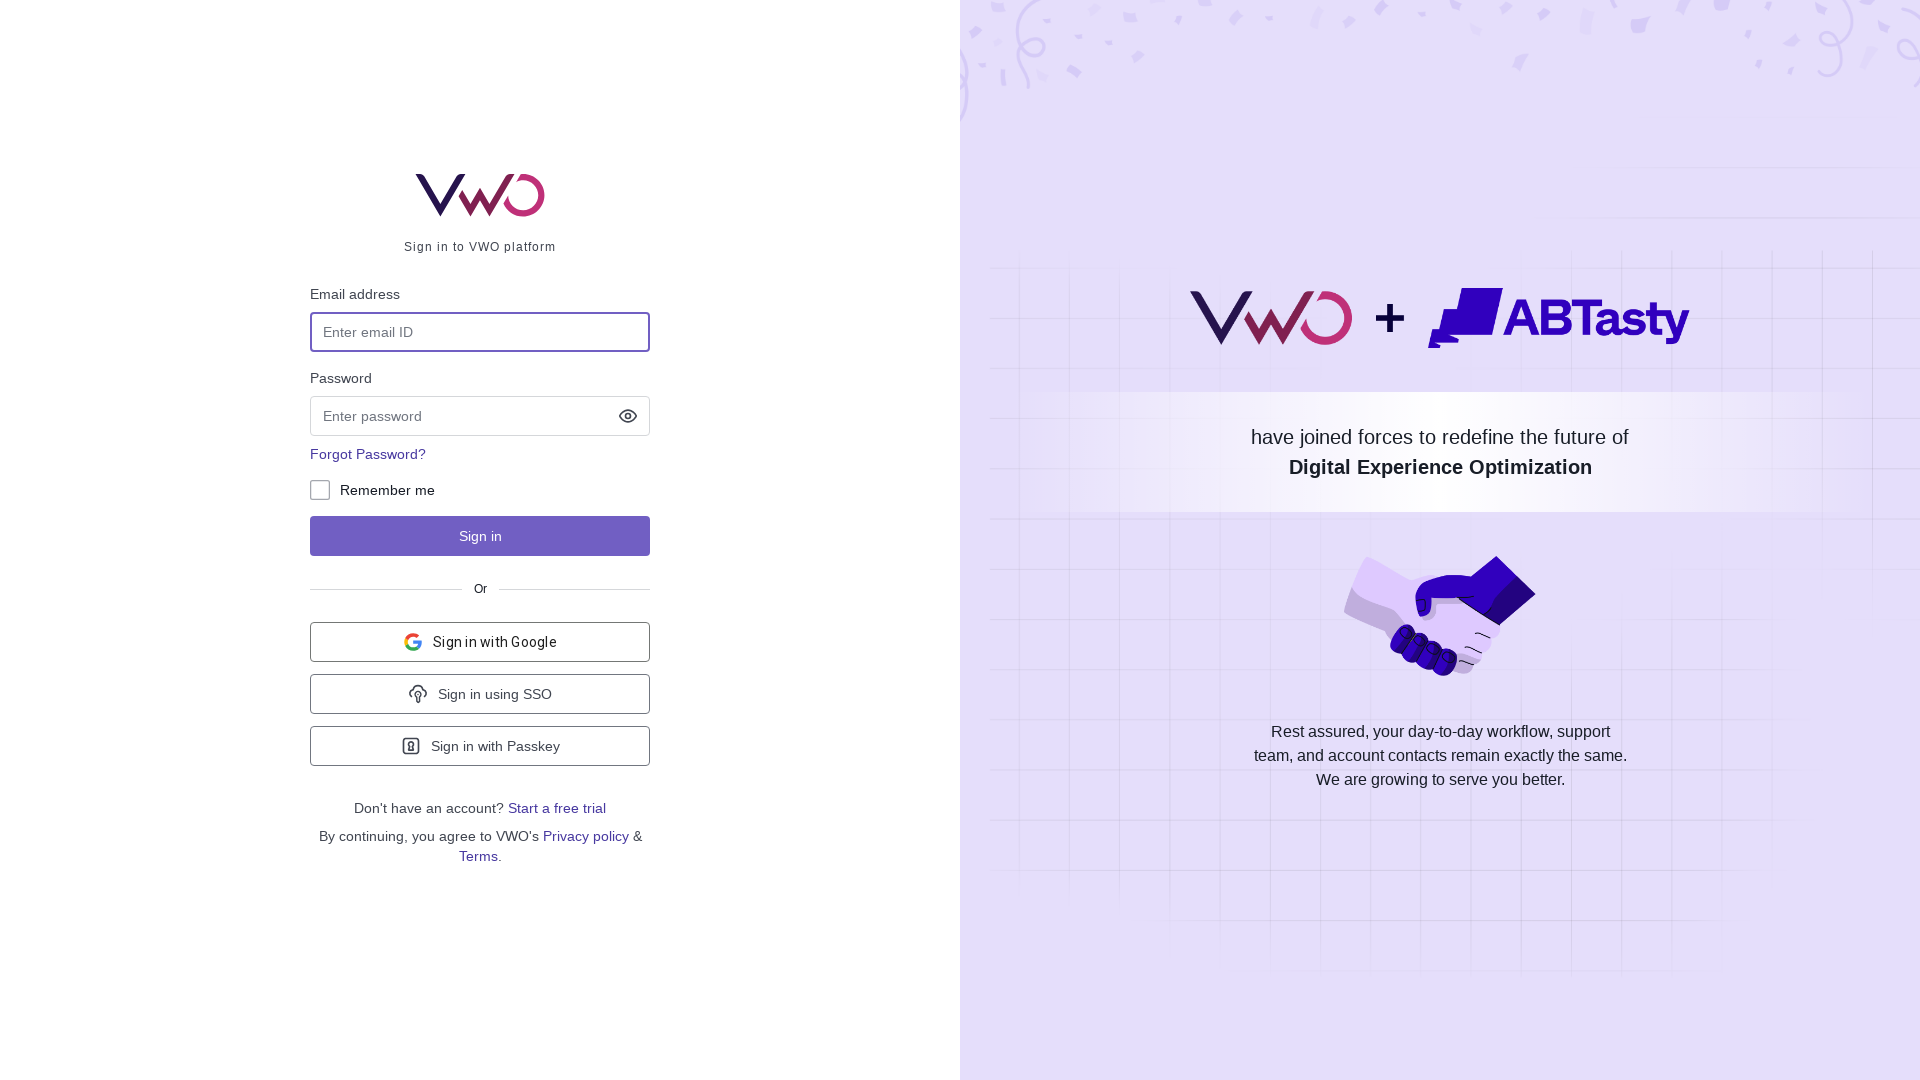

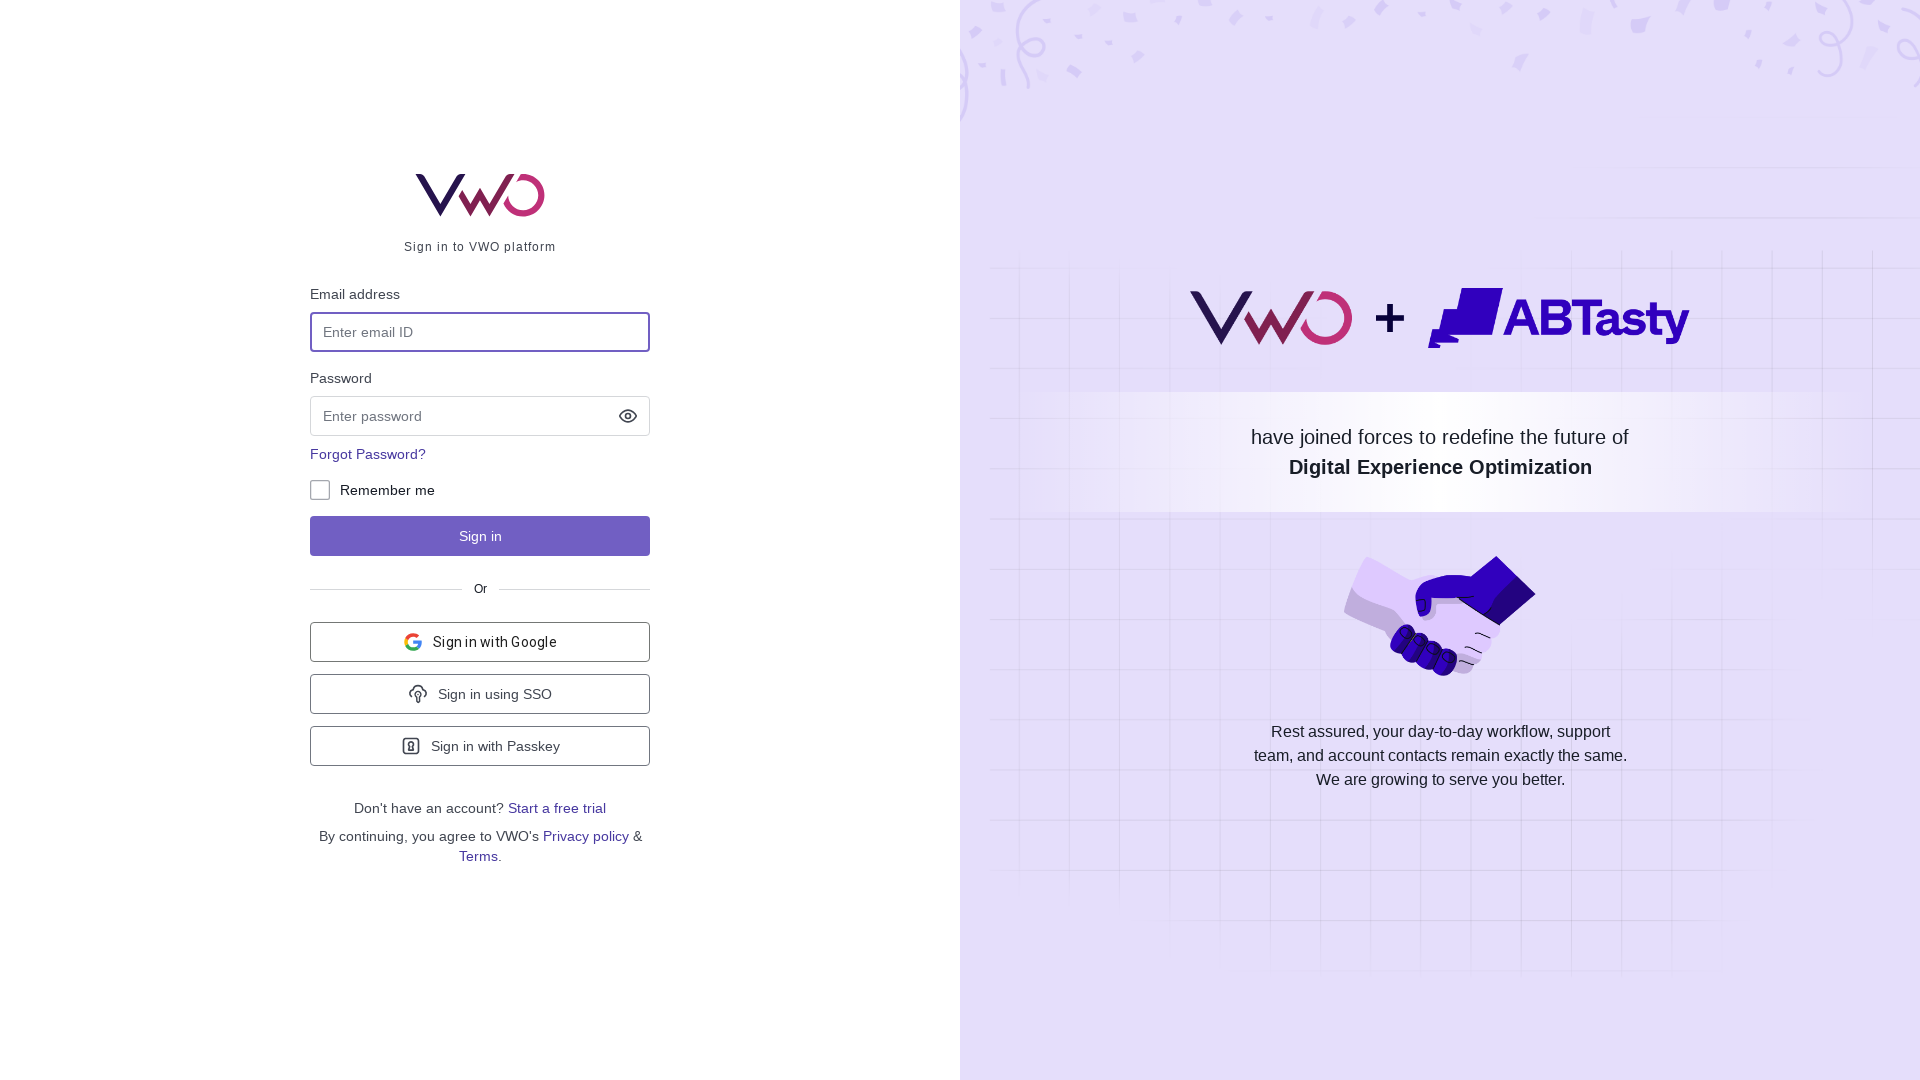